Tests navigation to the Broken Images page by clicking the link from the homepage and verifying the page header displays "Broken Images"

Starting URL: https://the-internet.herokuapp.com/

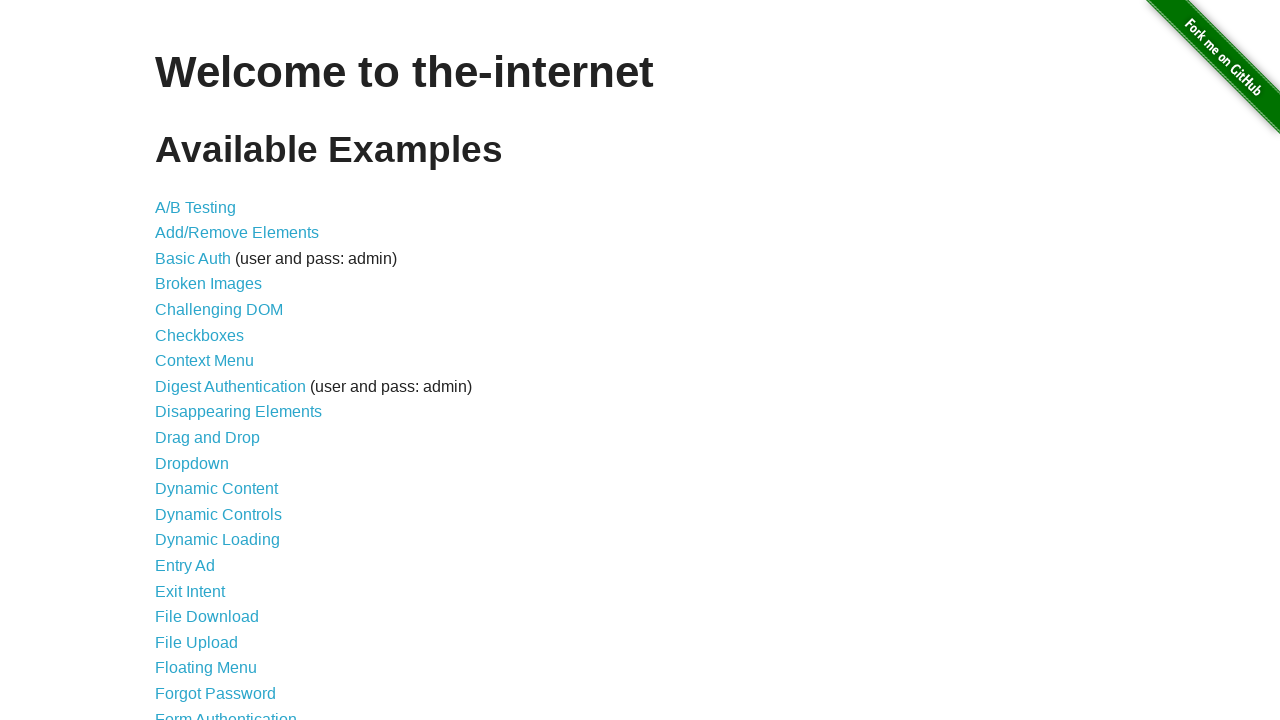

Navigated to the Internet homepage
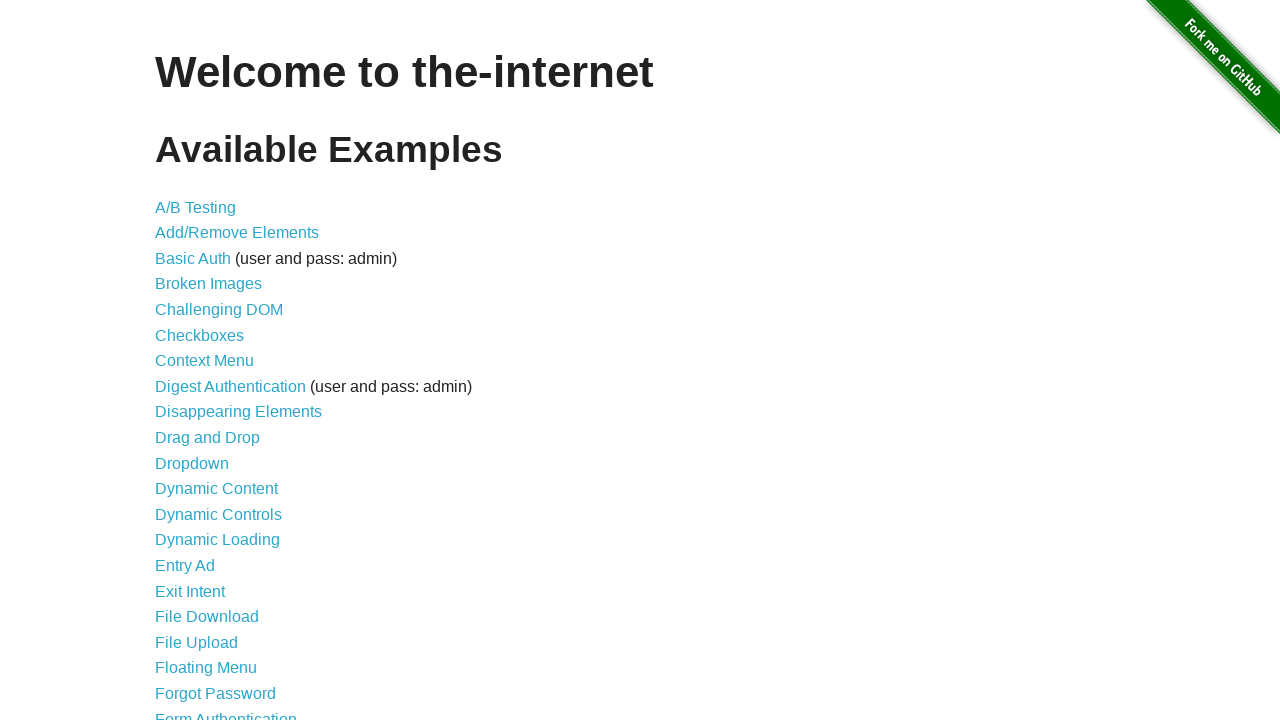

Clicked on the Broken Images link at (208, 284) on a[href='/broken_images']
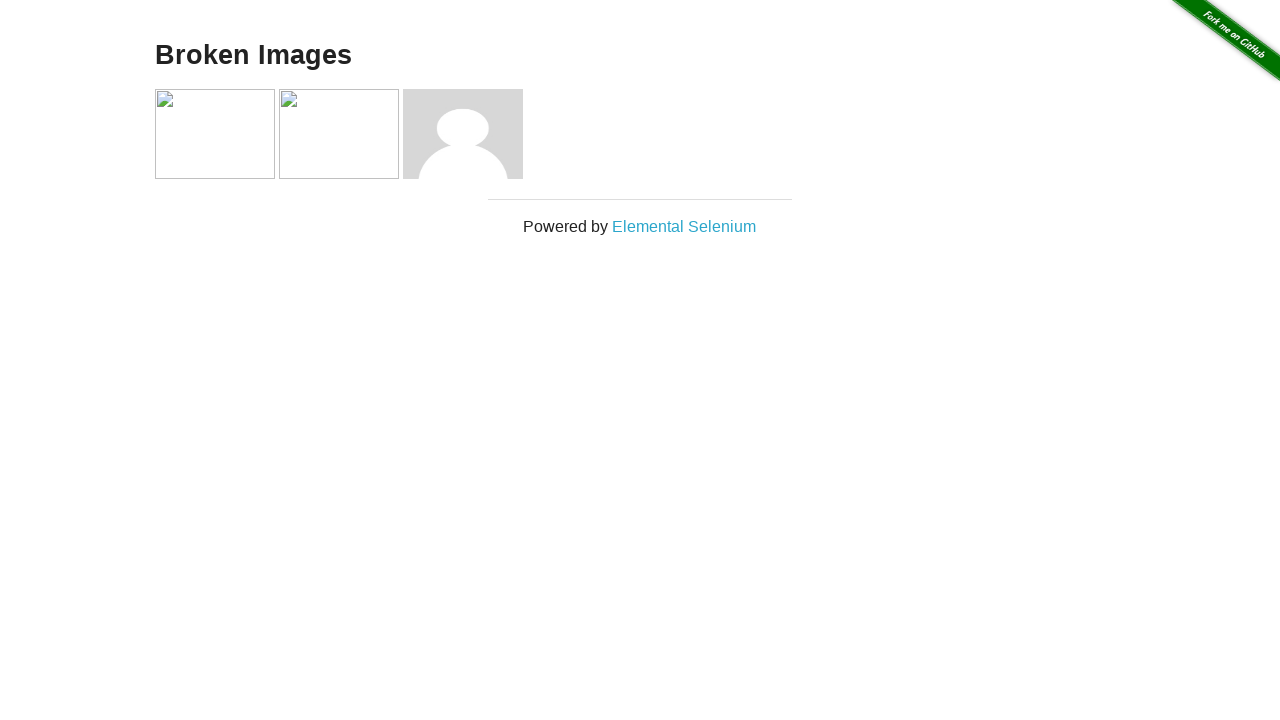

Page header loaded and visible
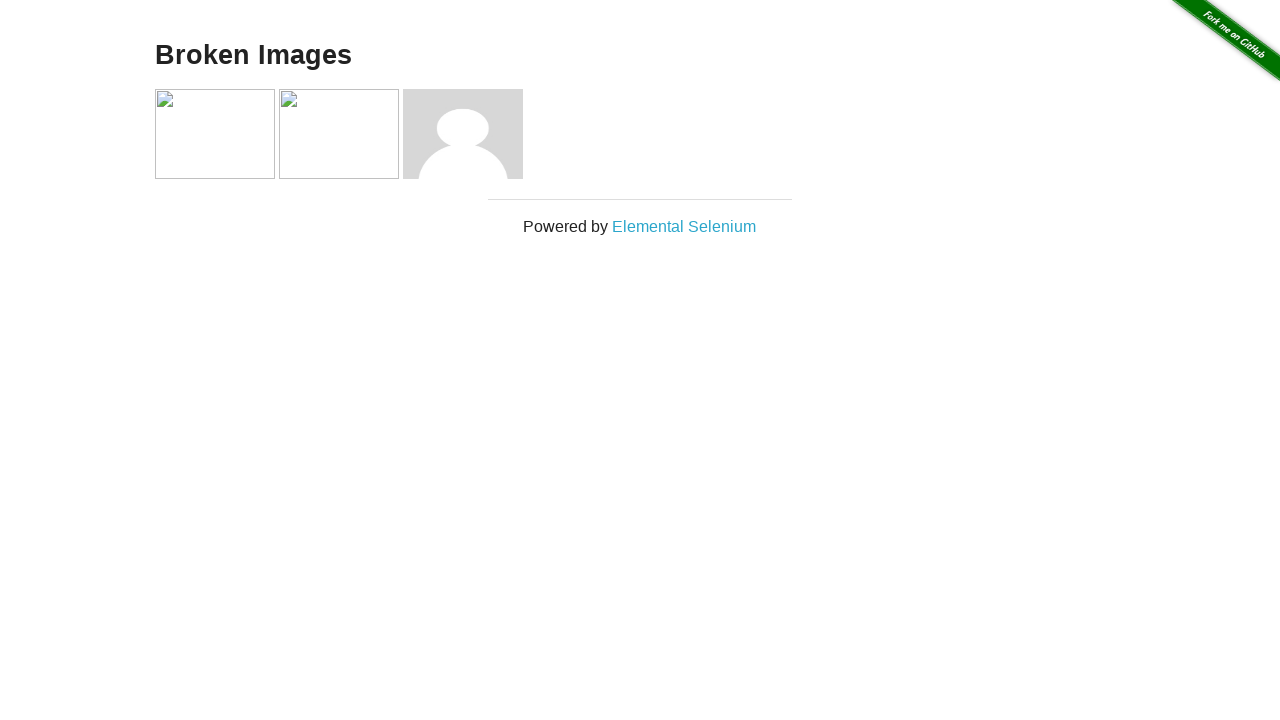

Retrieved header text: 'Broken Images'
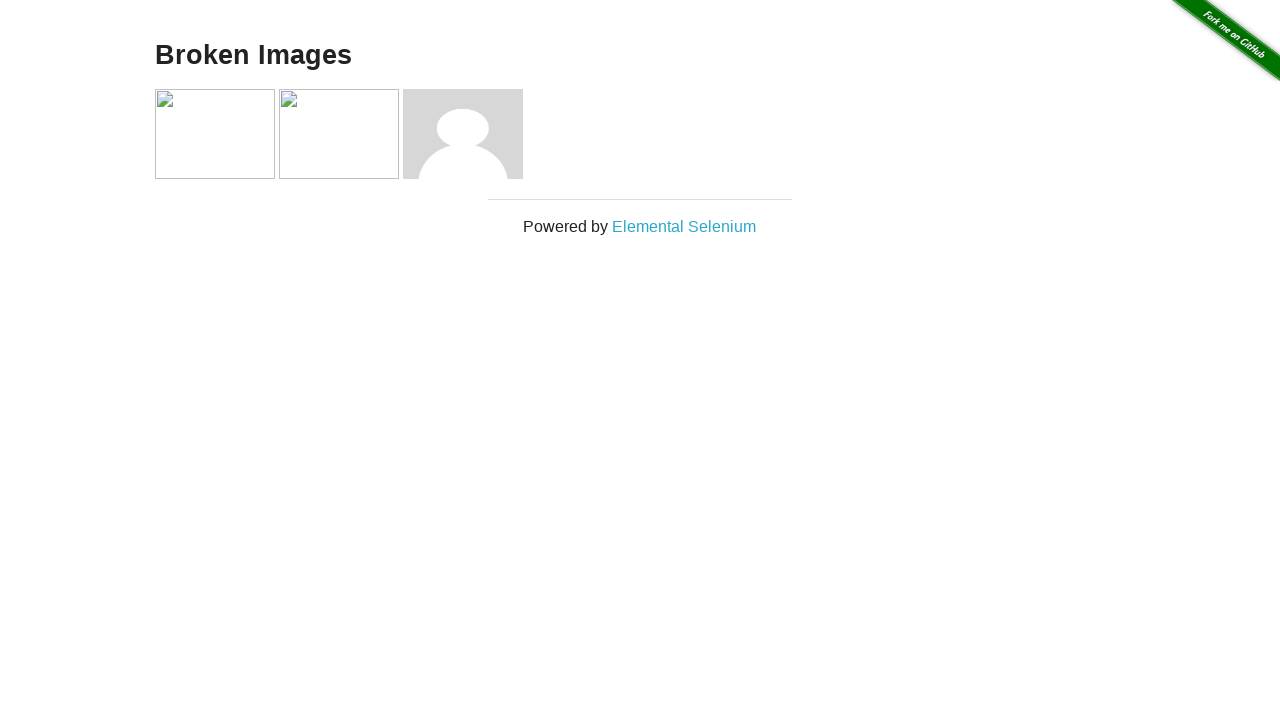

Verified header displays 'Broken Images'
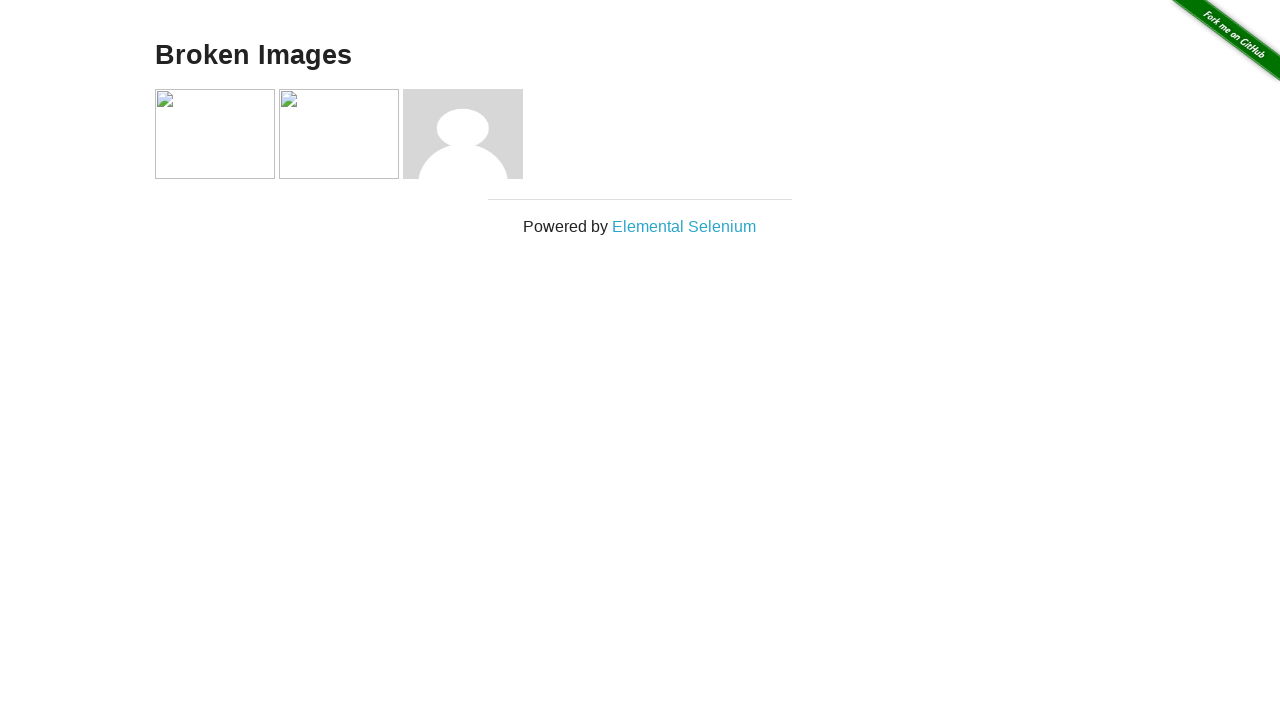

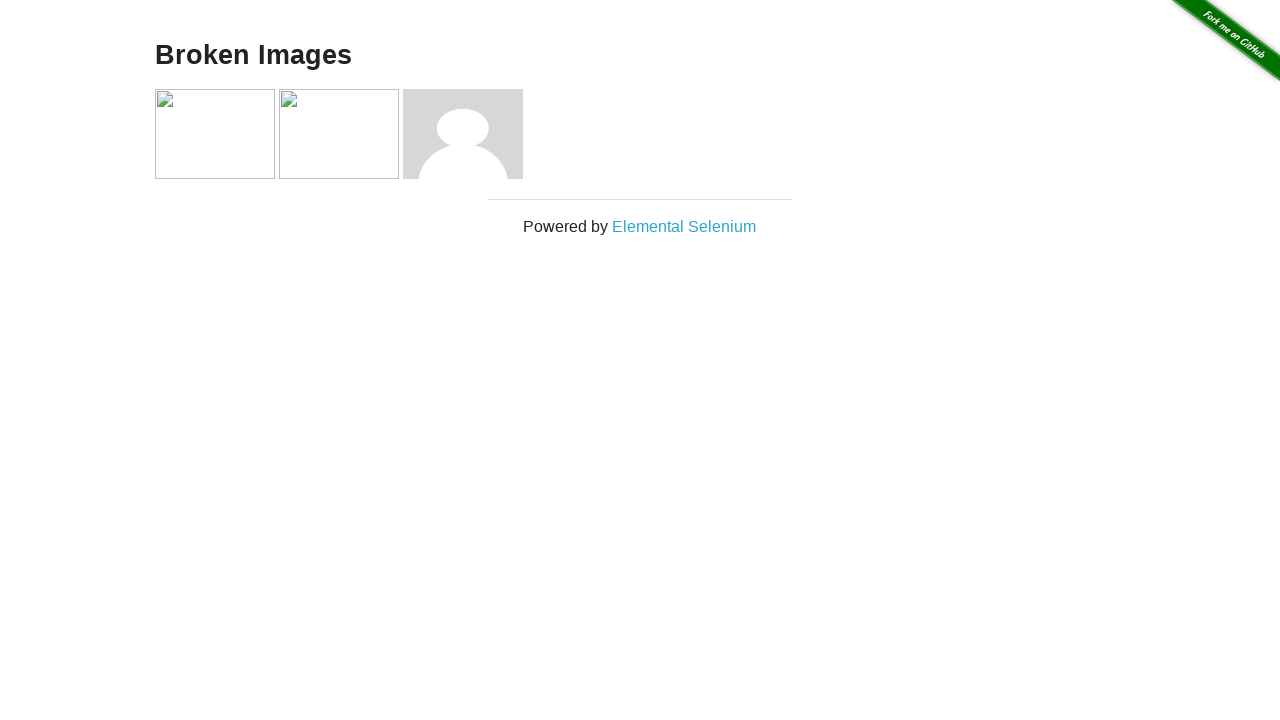